Clicks on an element with specific class attributes

Starting URL: https://itstep.dp.ua/ru

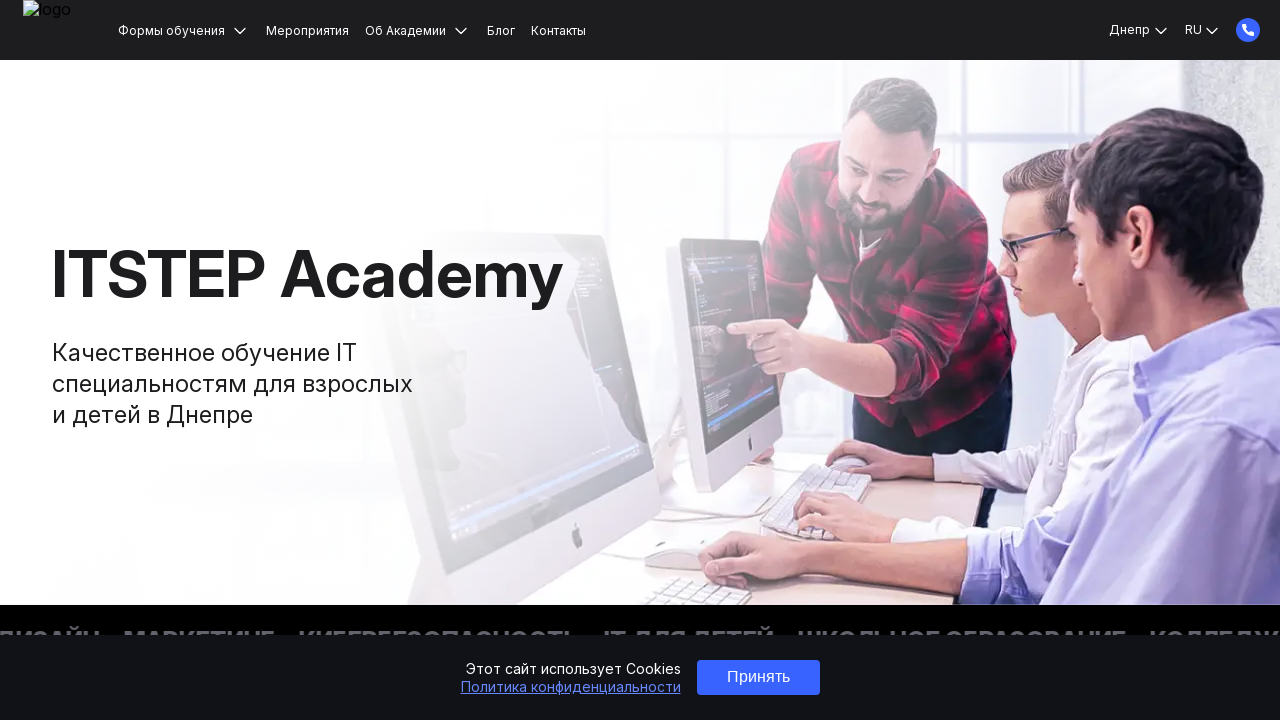

Clicked on element with class attributes 're-section-title re-home-adult__title' at (640, 360) on xpath=//h2[contains(@class, 're-section-title re-home-adult__title')]
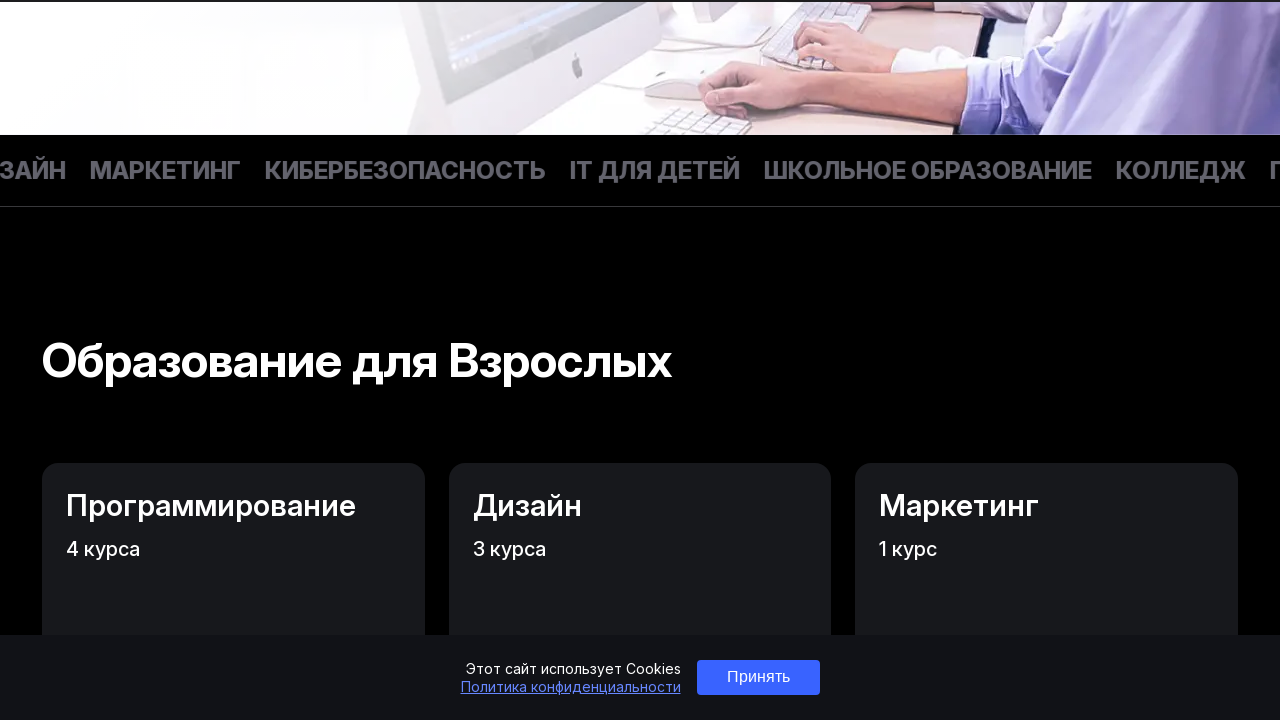

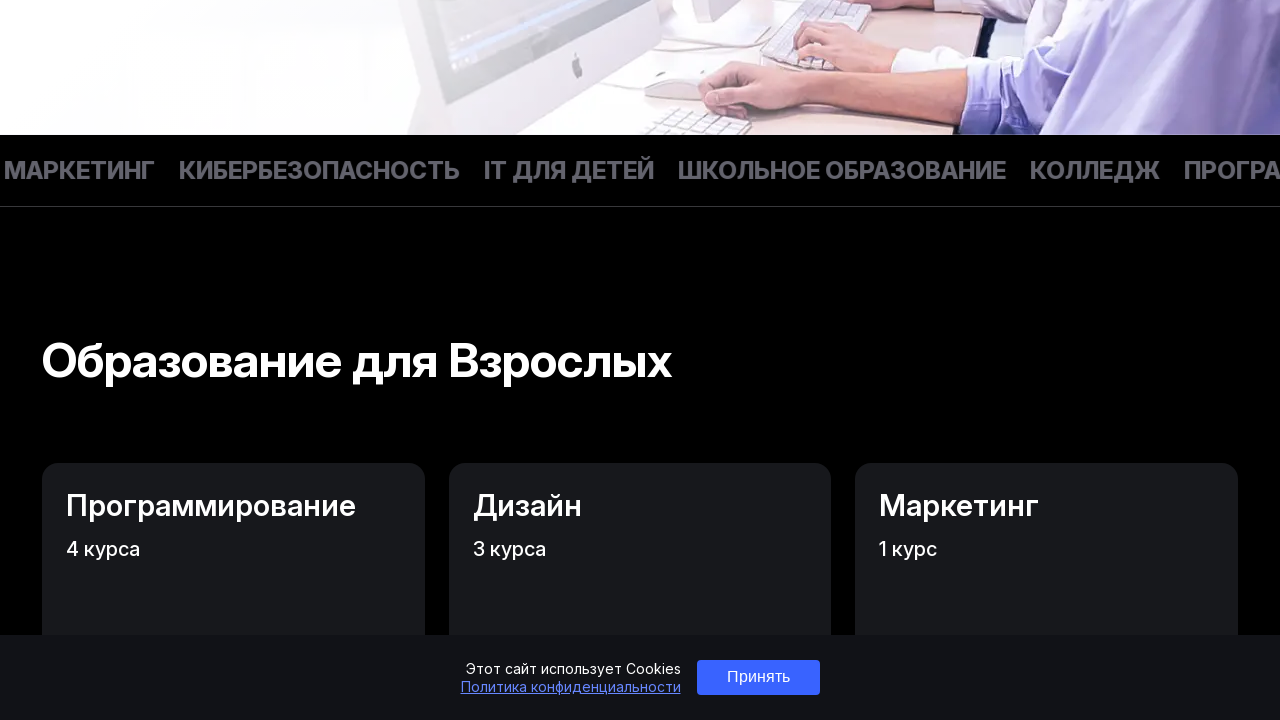